Tests accepting a JavaScript alert by clicking the first button, accepting the alert dialog, and verifying the result message displays "You successfully clicked an alert"

Starting URL: https://testcenter.techproeducation.com/index.php?page=javascript-alerts

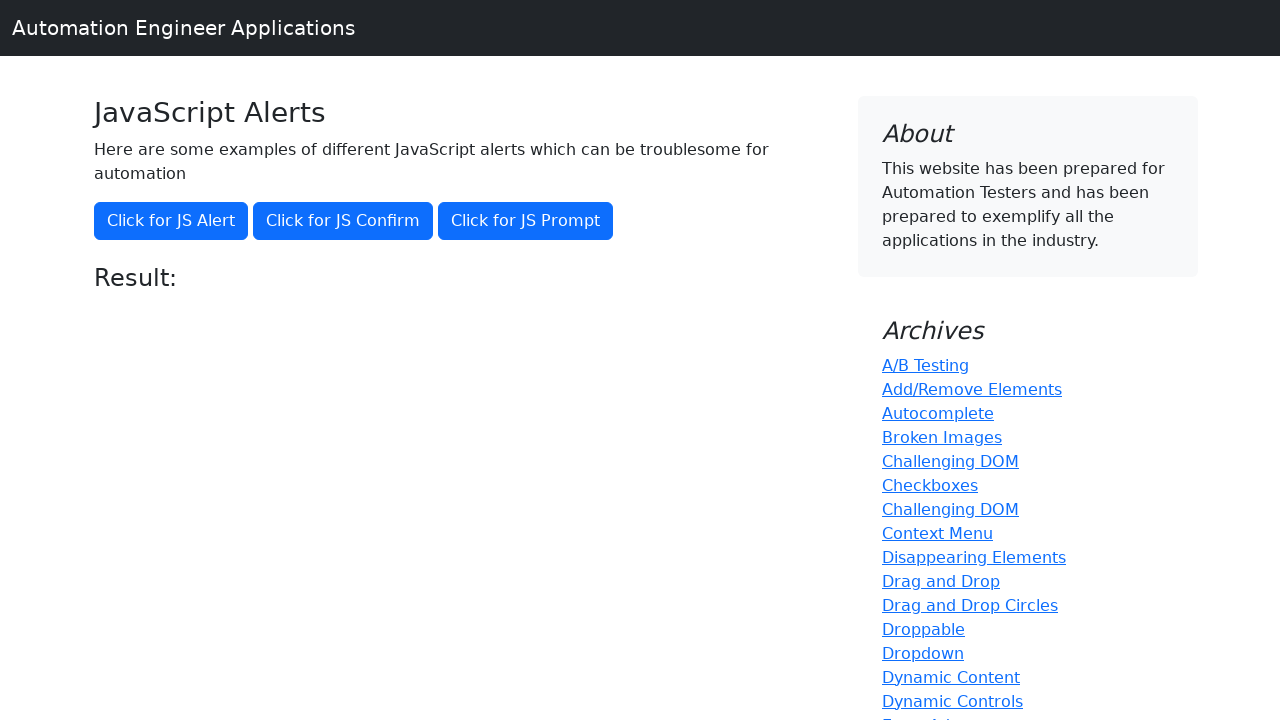

Clicked the first alert button at (171, 221) on button.btn.btn-primary
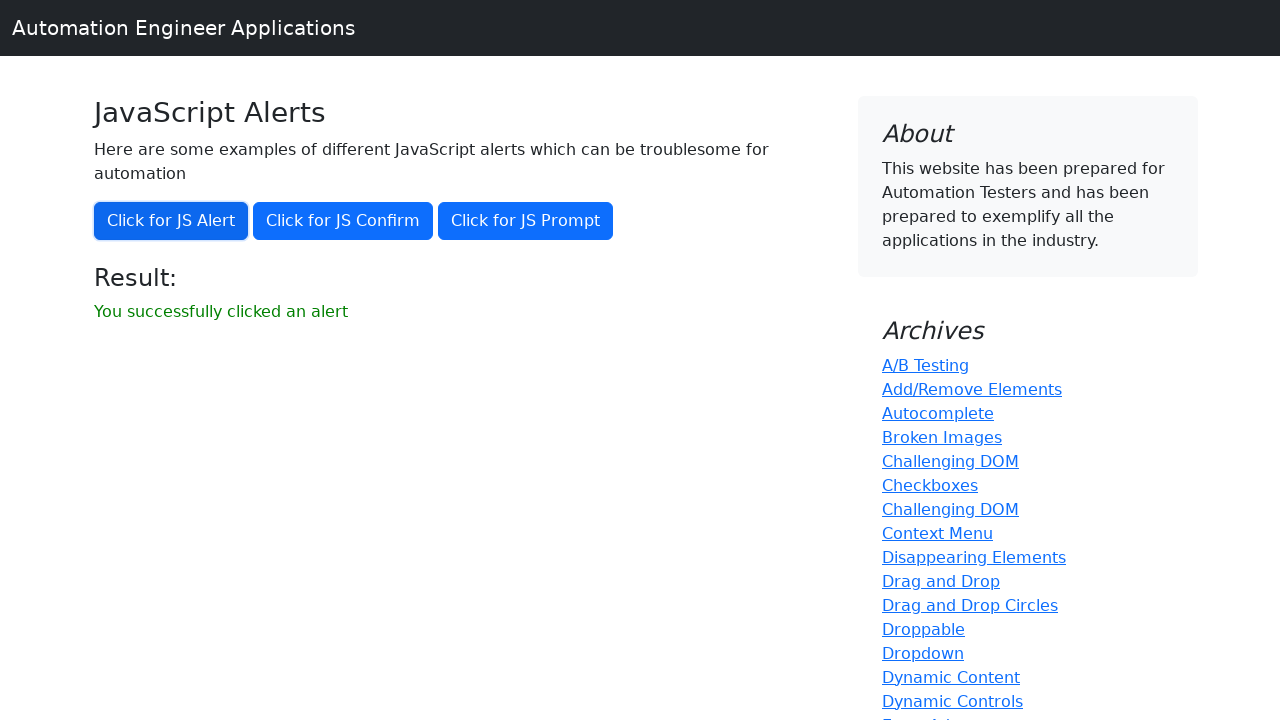

Set up dialog handler to accept alerts
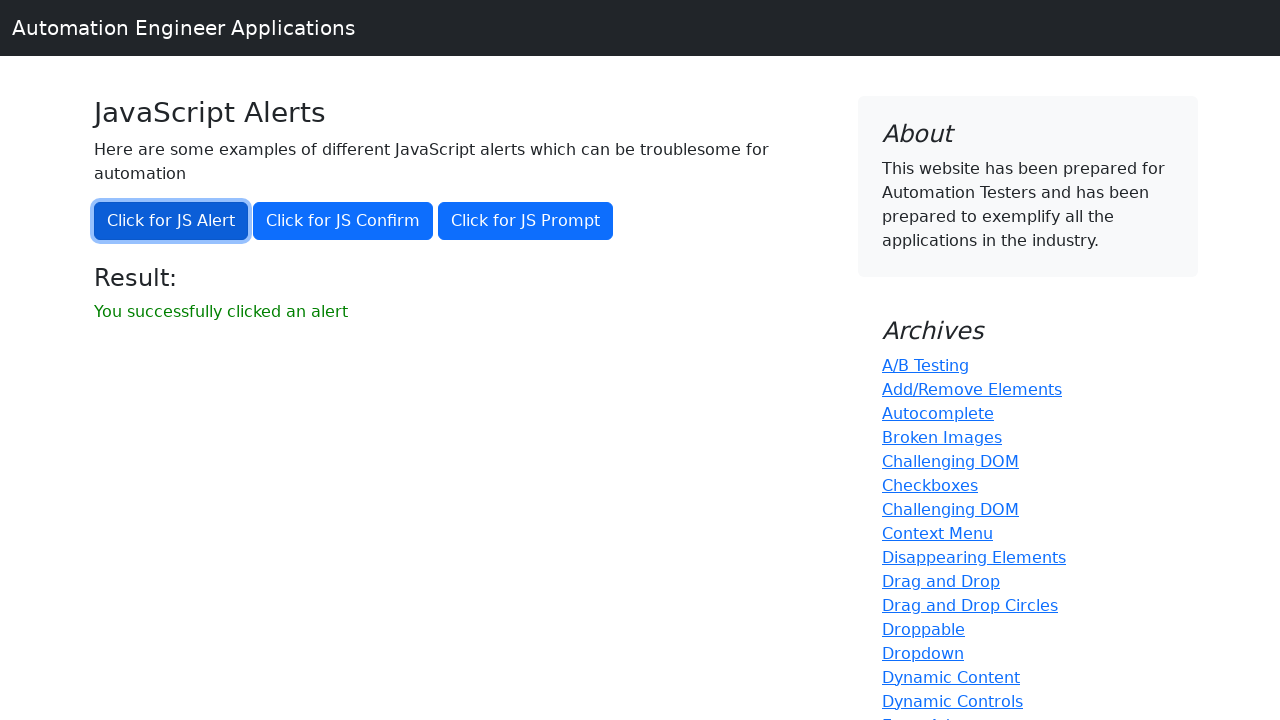

Located result message element
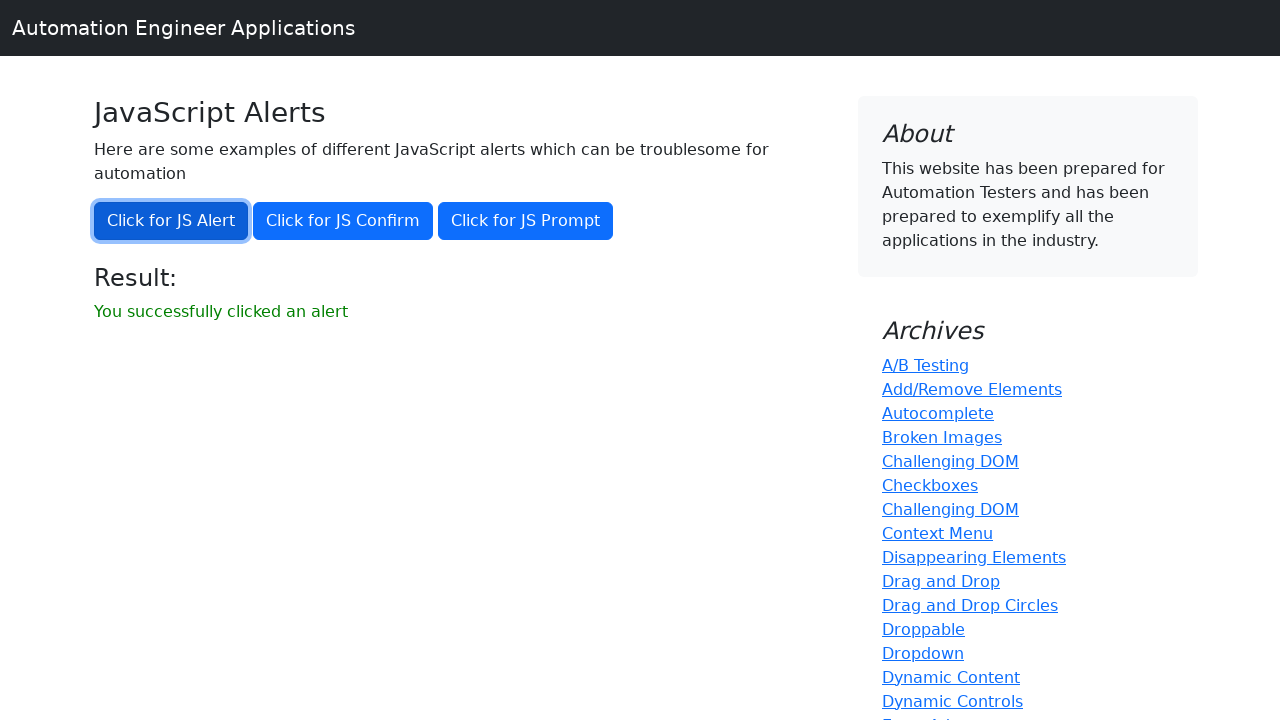

Waited for result message to load
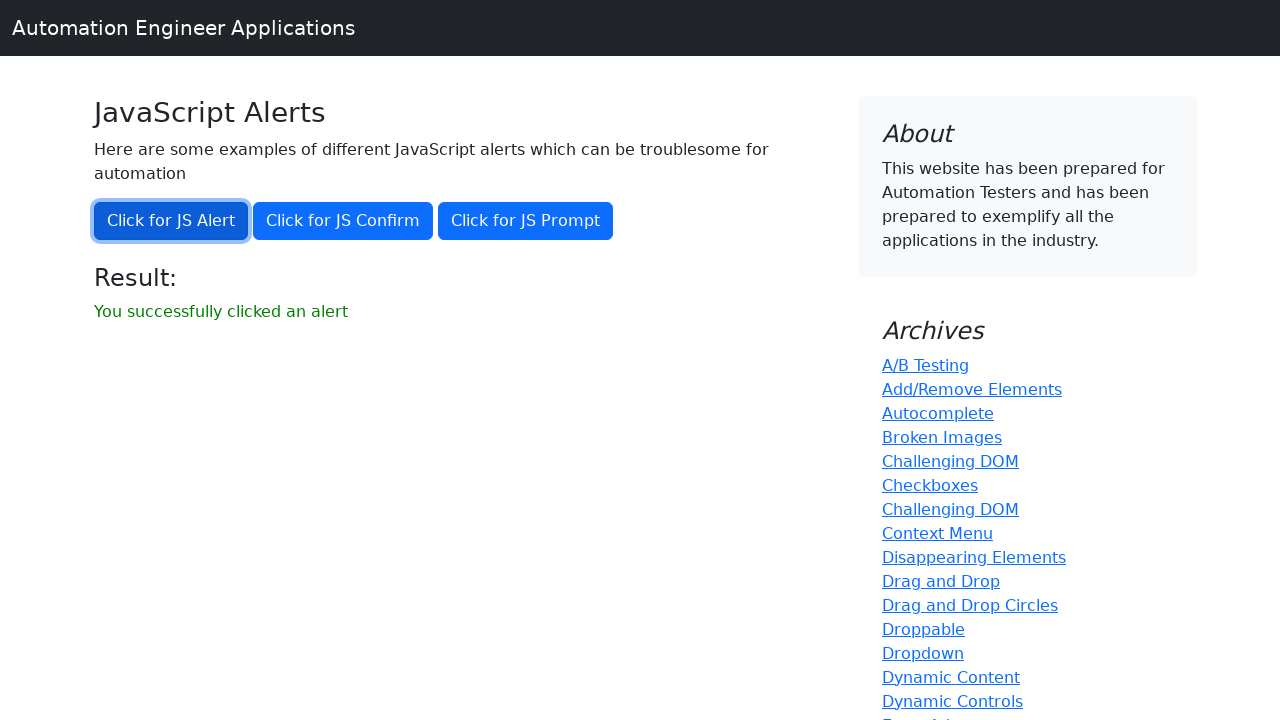

Verified result message displays 'You successfully clicked an alert'
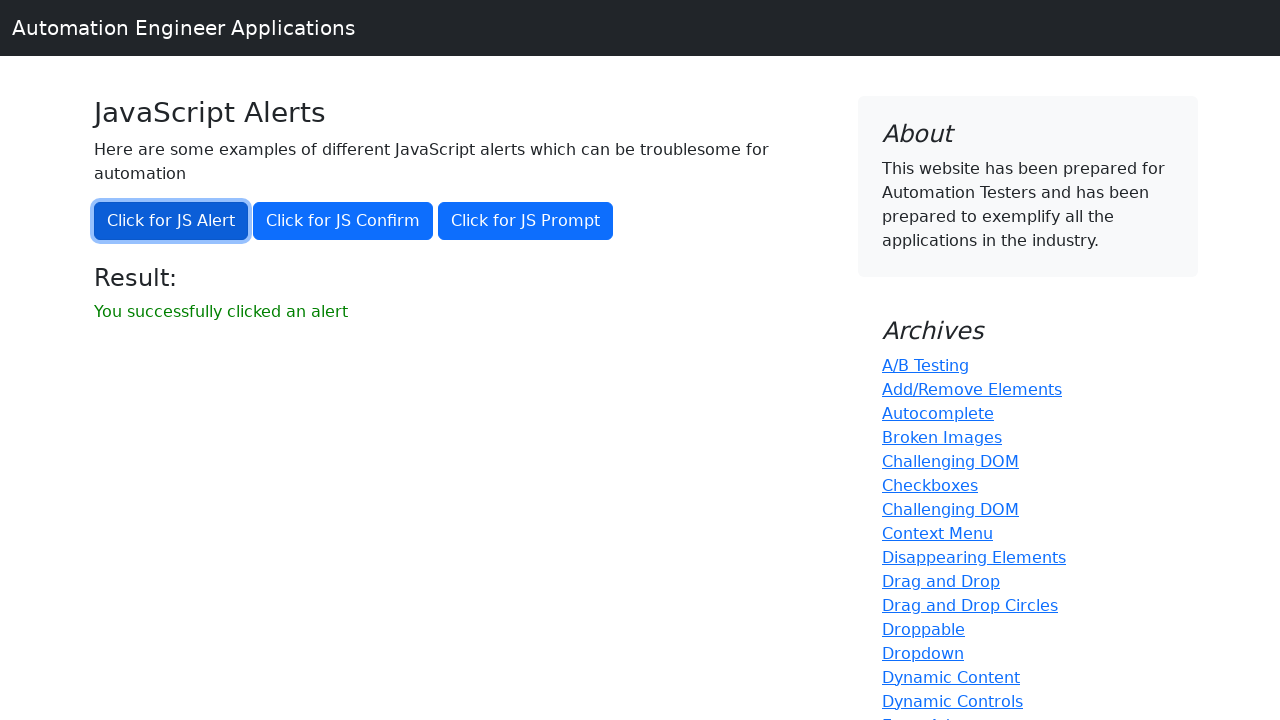

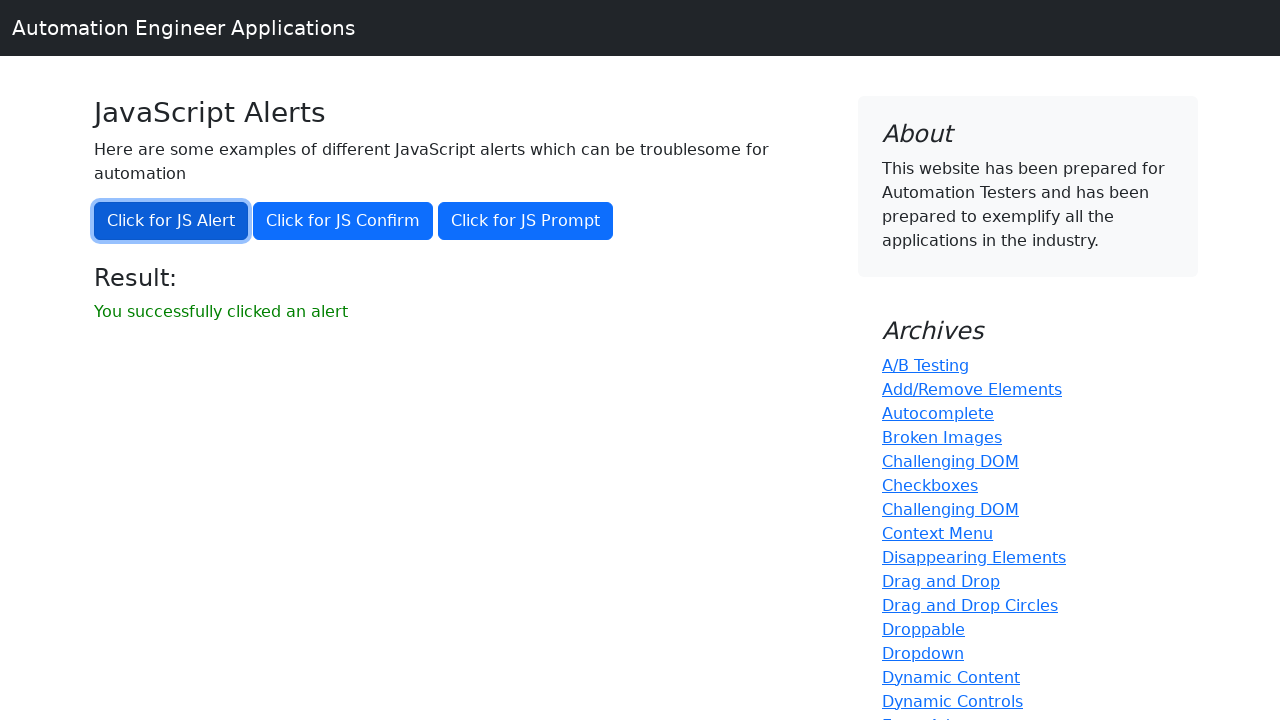